Navigates to the official gazette page of Rondonópolis and verifies that the table containing PDF links is loaded

Starting URL: http://www.rondonopolis.mt.gov.br/diario-oficial/

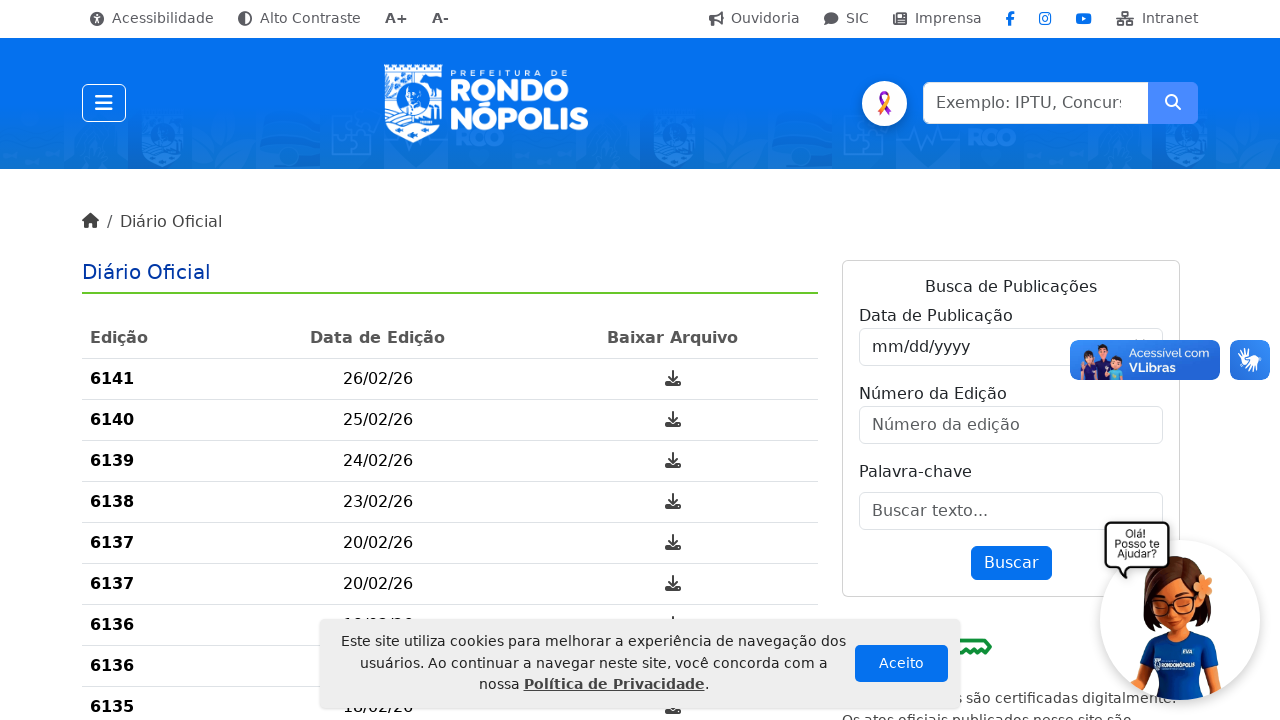

Table with PDF links loaded on Rondonópolis official gazette page
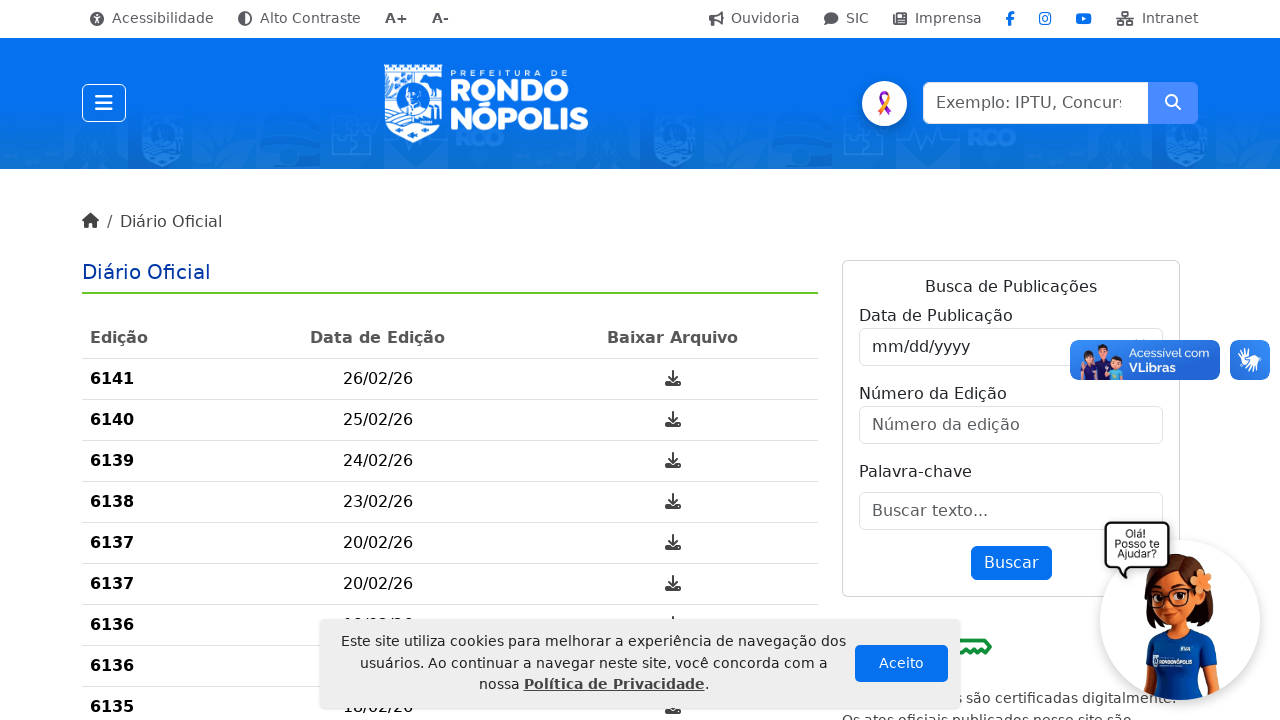

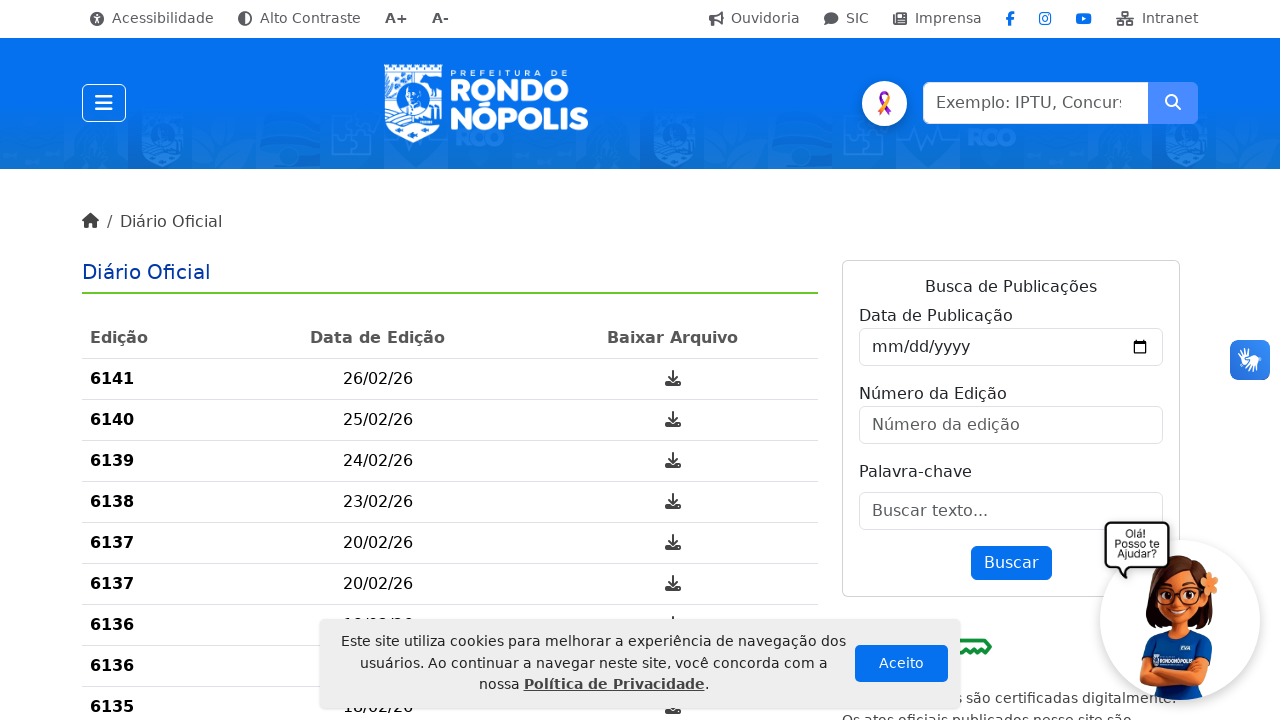